Tests filling a numeric input field by locating the age field and entering a number value

Starting URL: https://osstep.github.io/action_fill

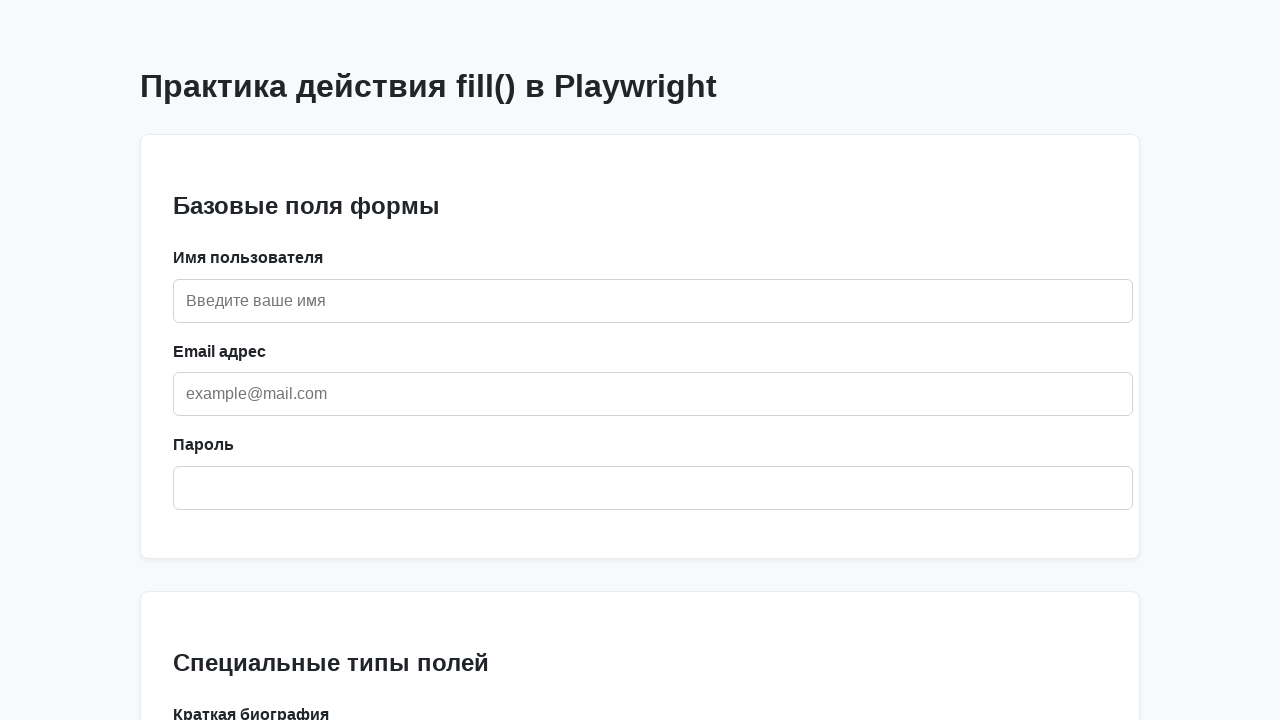

Located age field by label 'Возраст'
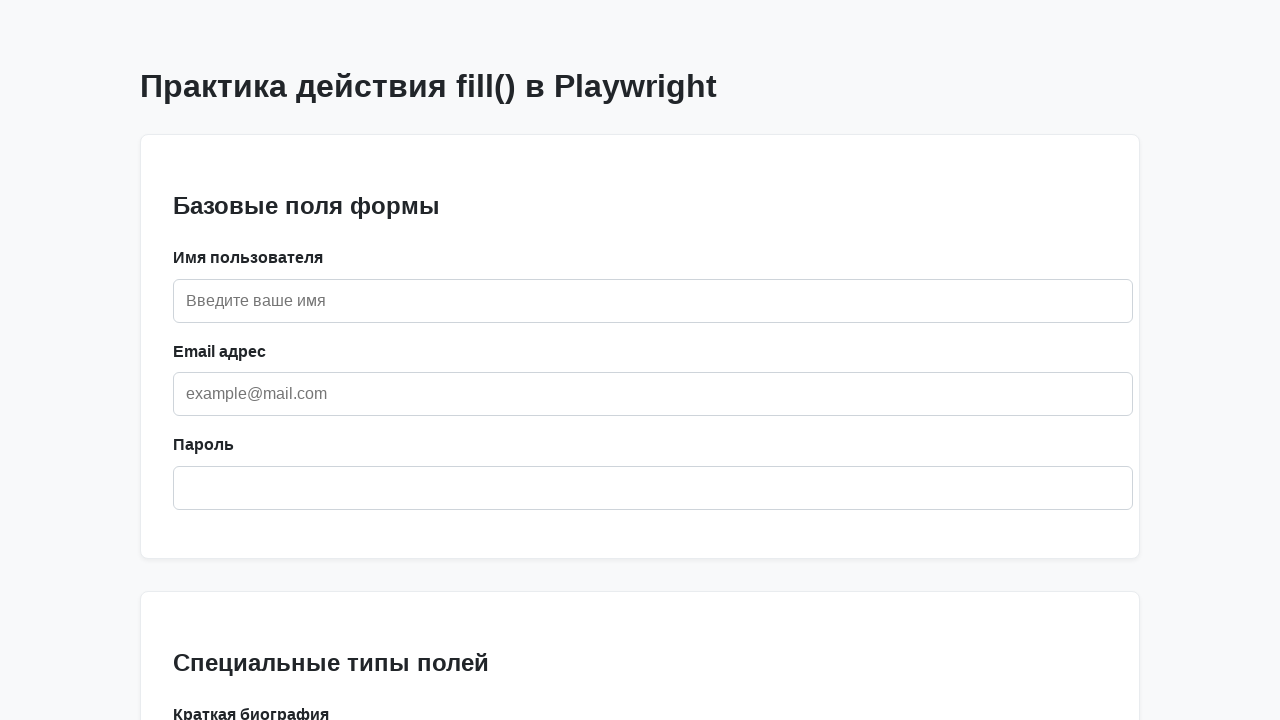

Filled age field with numeric value '30' on internal:label="\u0412\u043e\u0437\u0440\u0430\u0441\u0442"i
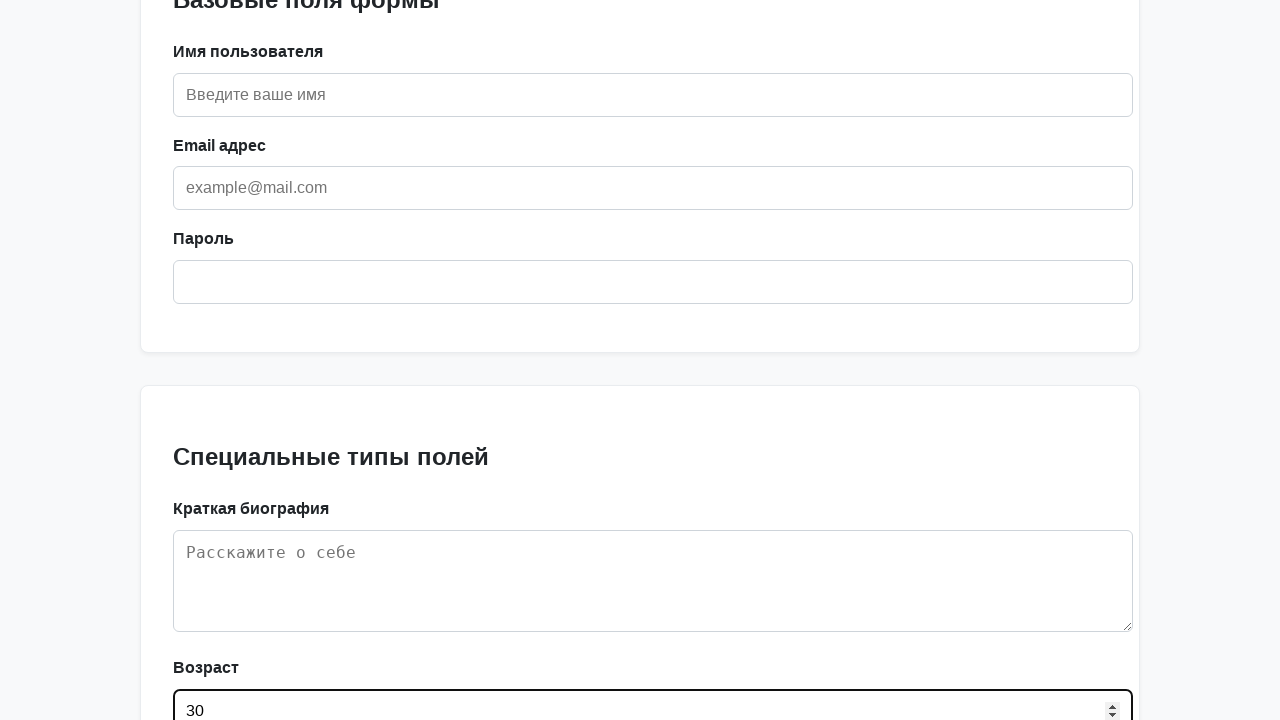

Verified that age field contains value '30'
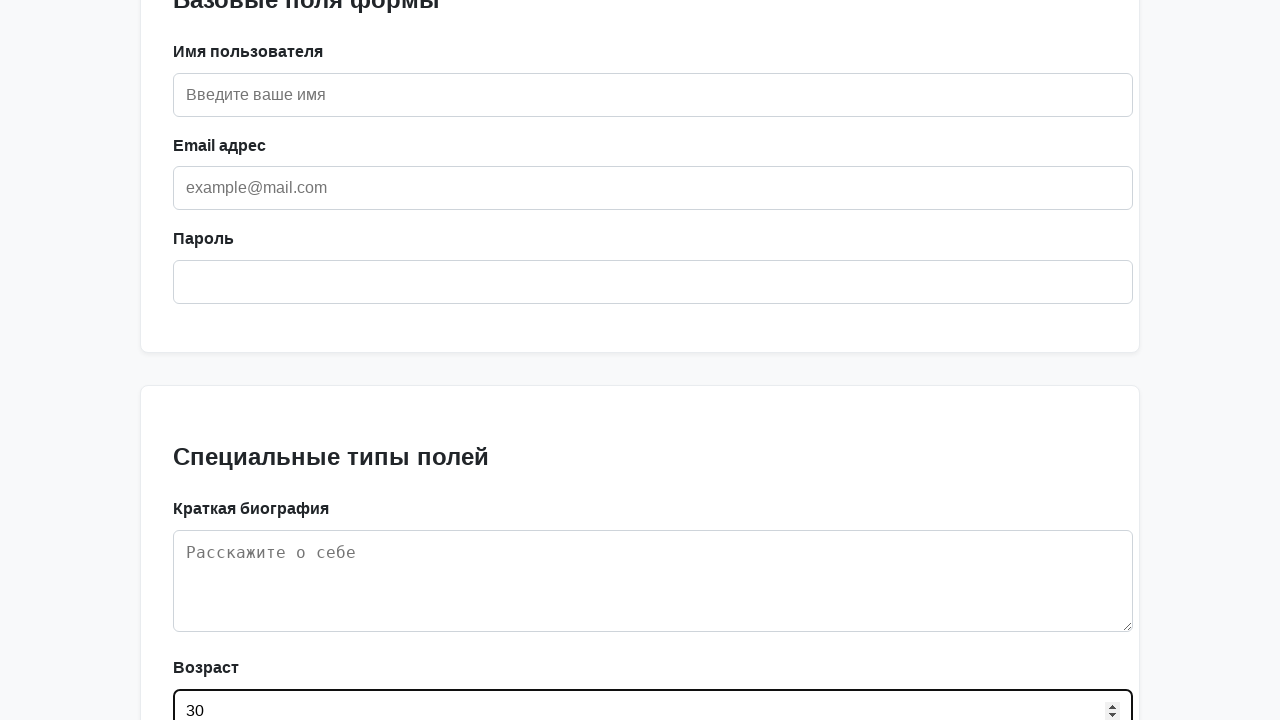

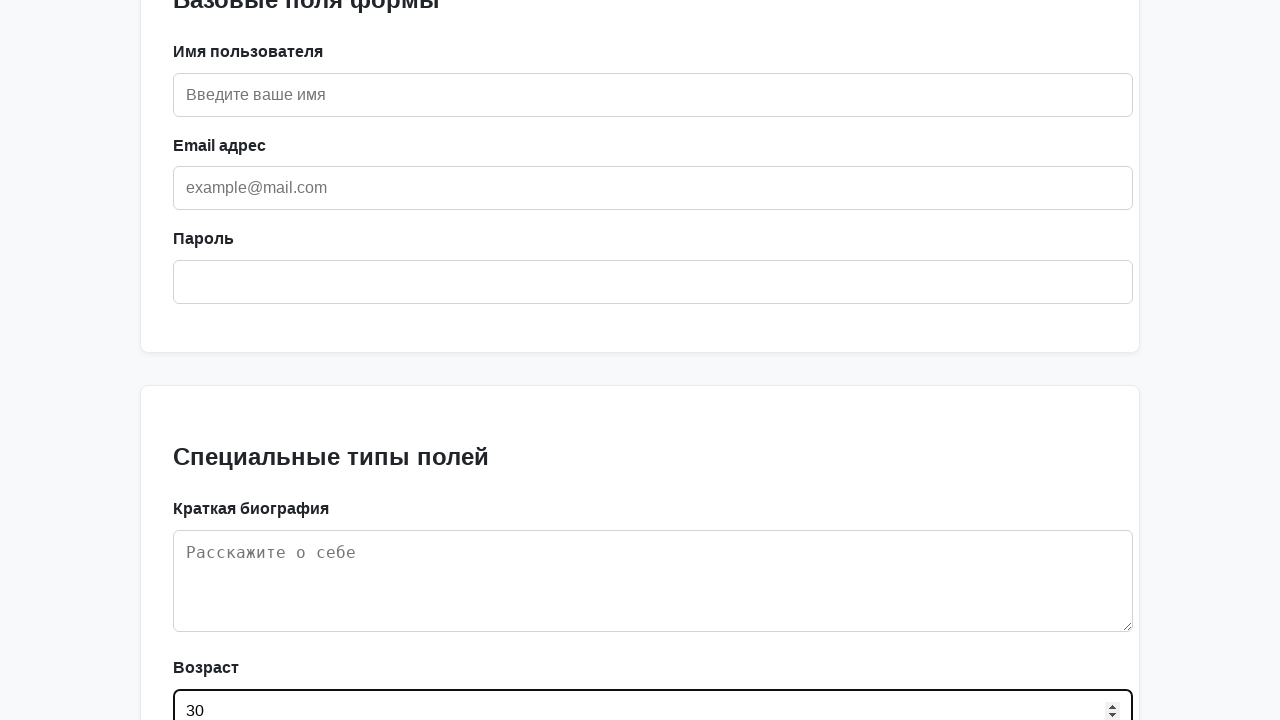